Tests FAQ accordion functionality by clicking on a question about undiscovered planet and verifying the answer becomes visible

Starting URL: https://njit-final-group-project.vercel.app/faq

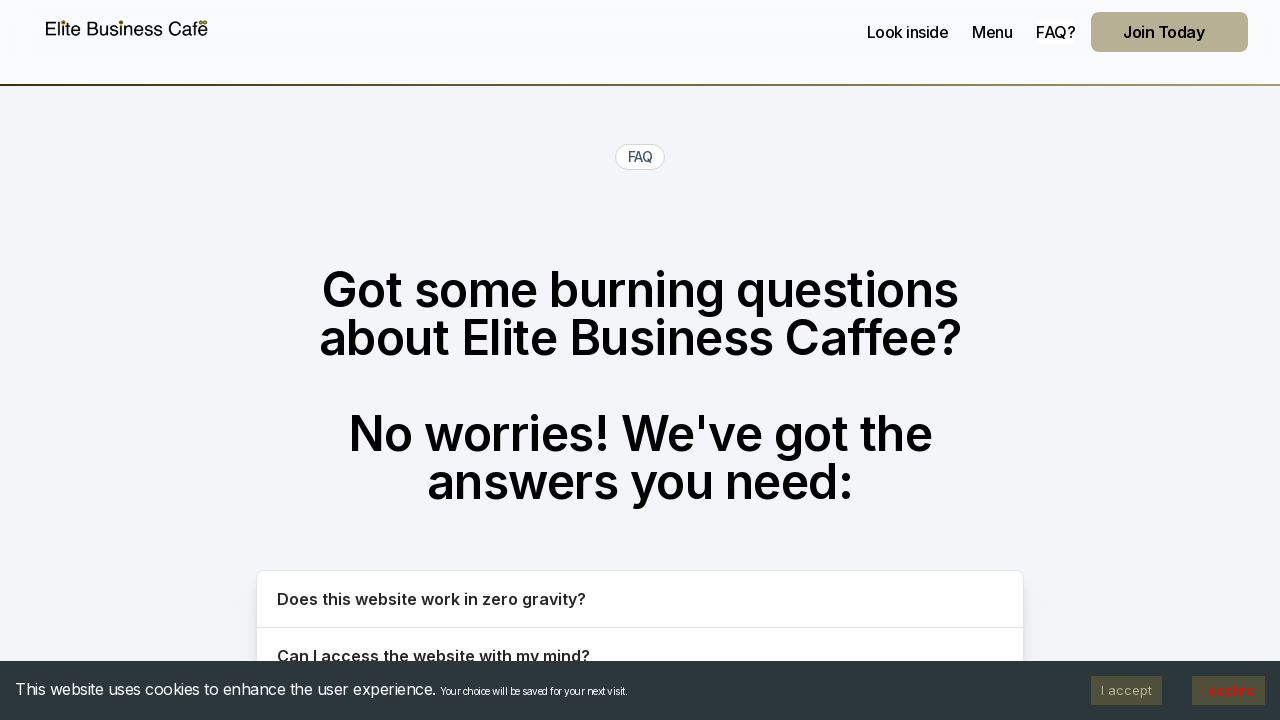

Clicked FAQ question about undiscovered planet at (640, 360) on button:text("Is it true that this website was once mistaken for an undiscovered 
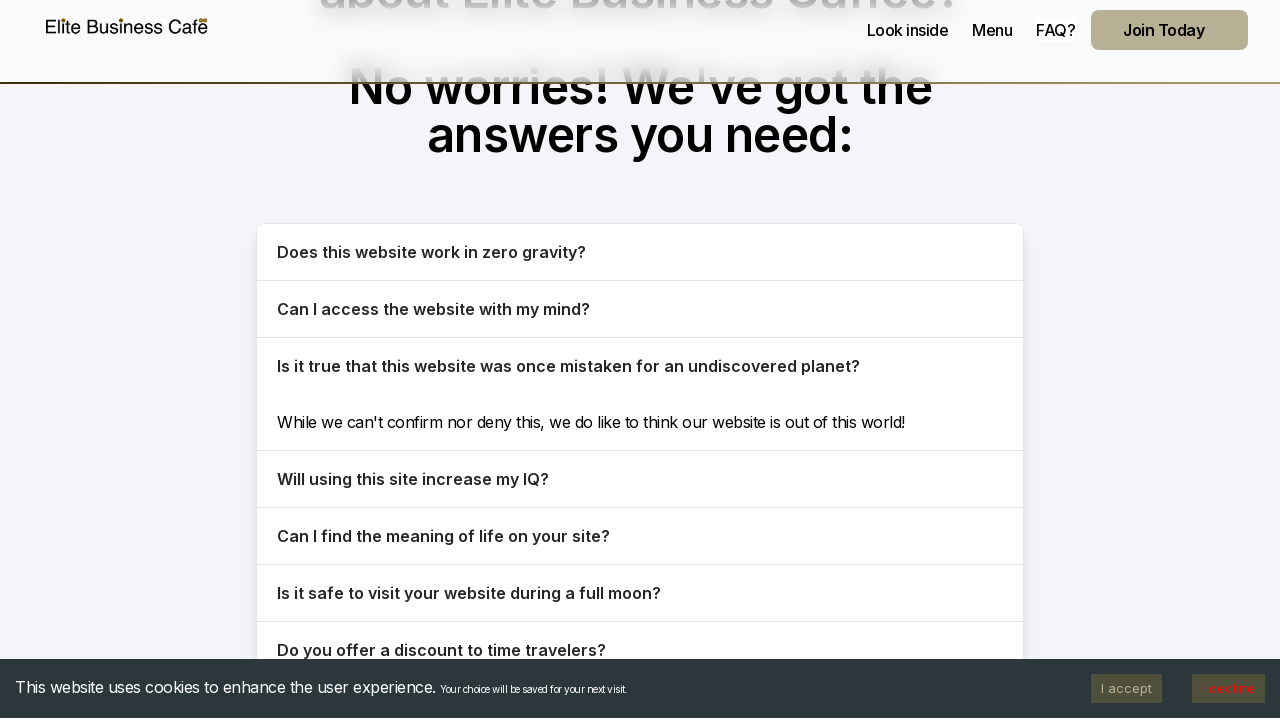

FAQ answer about undiscovered planet became visible
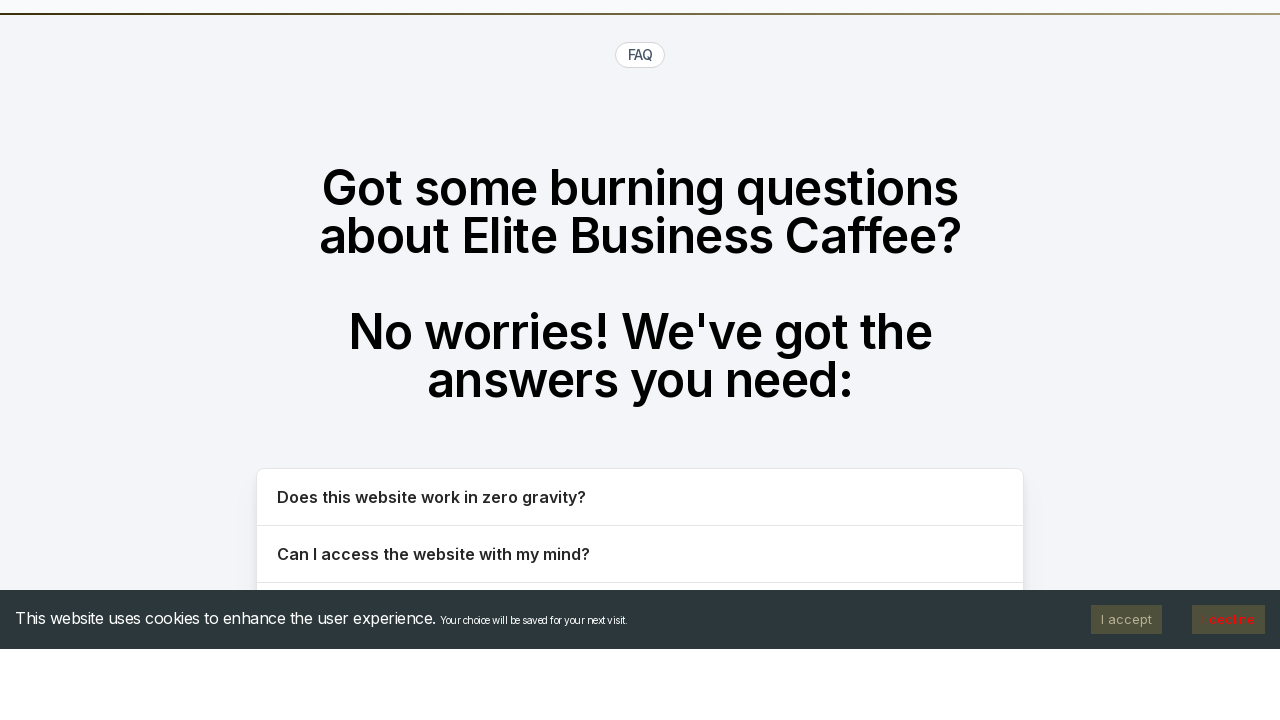

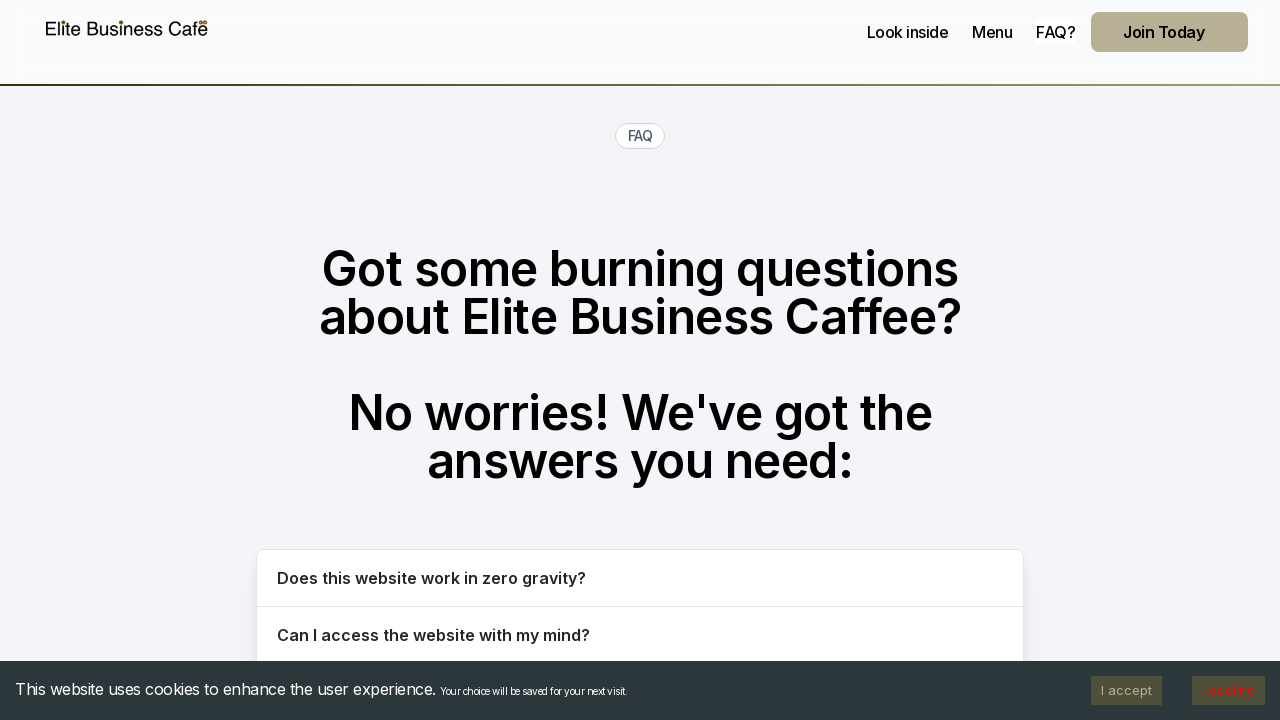